Tests Temple University course search functionality by selecting a term (Spring 2022), entering a subject code (CIS), specifying a course number range, and viewing search results

Starting URL: https://prd-xereg.temple.edu/StudentRegistrationSsb/ssb/term/termSelection?mode=courseSearch

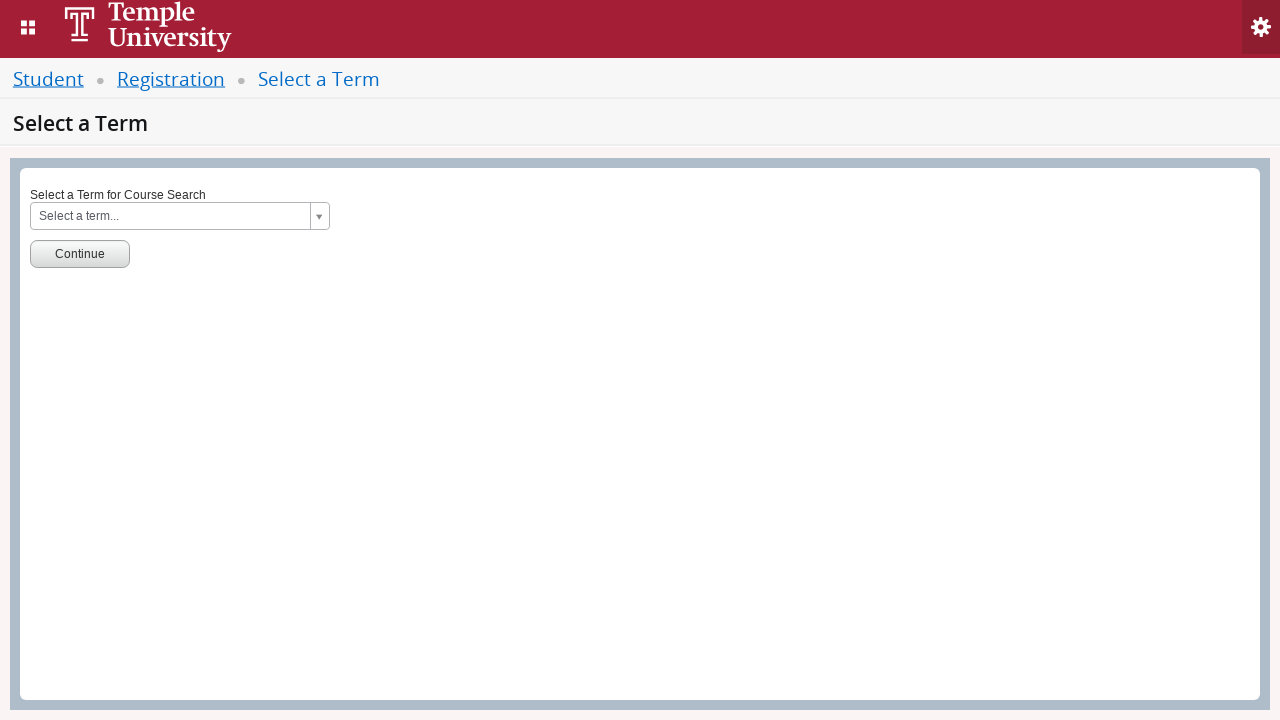

Clicked on term selection dropdown at (180, 216) on #s2id_txt_term
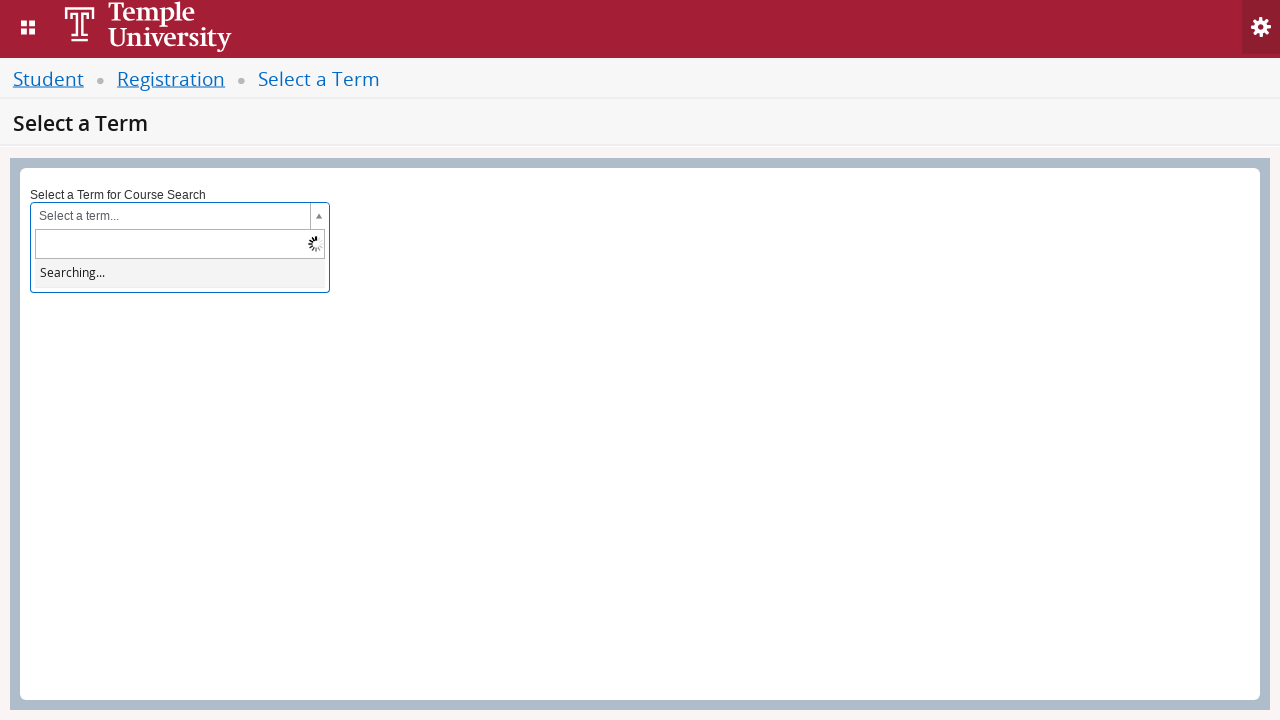

Filled term search field with '2022 Spring' on #s2id_autogen1_search
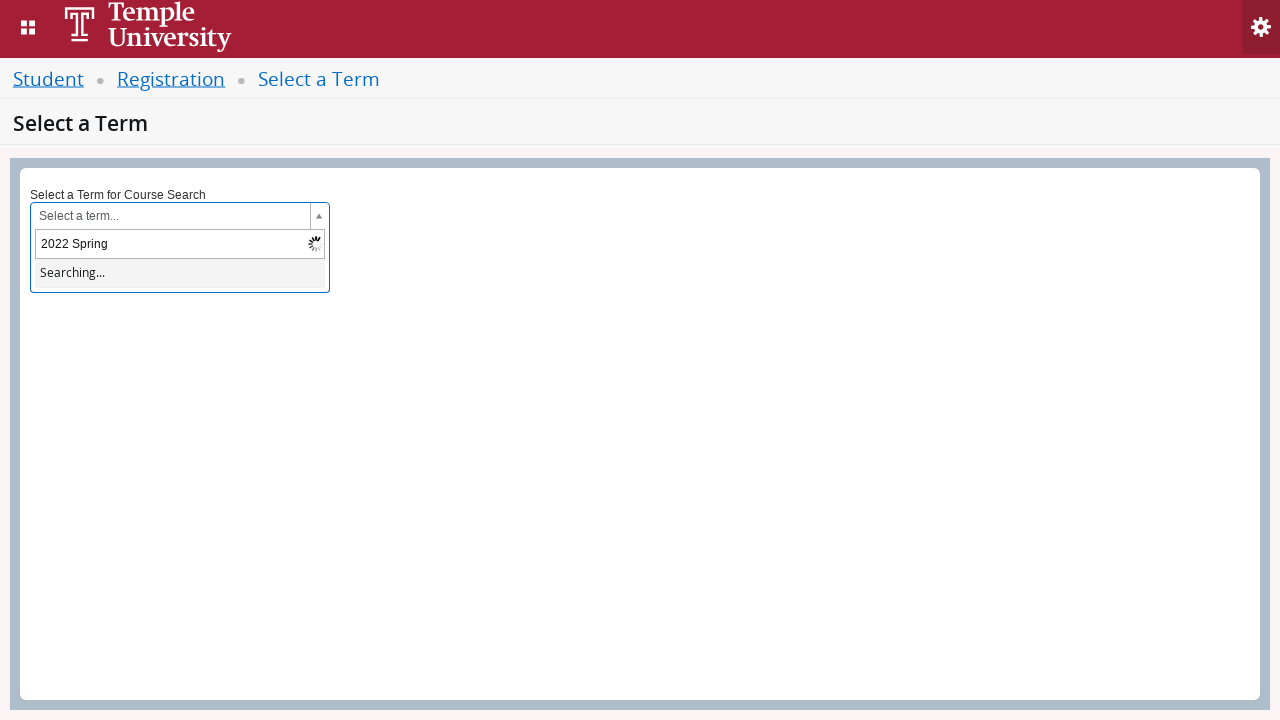

Waited 1 second for dropdown results
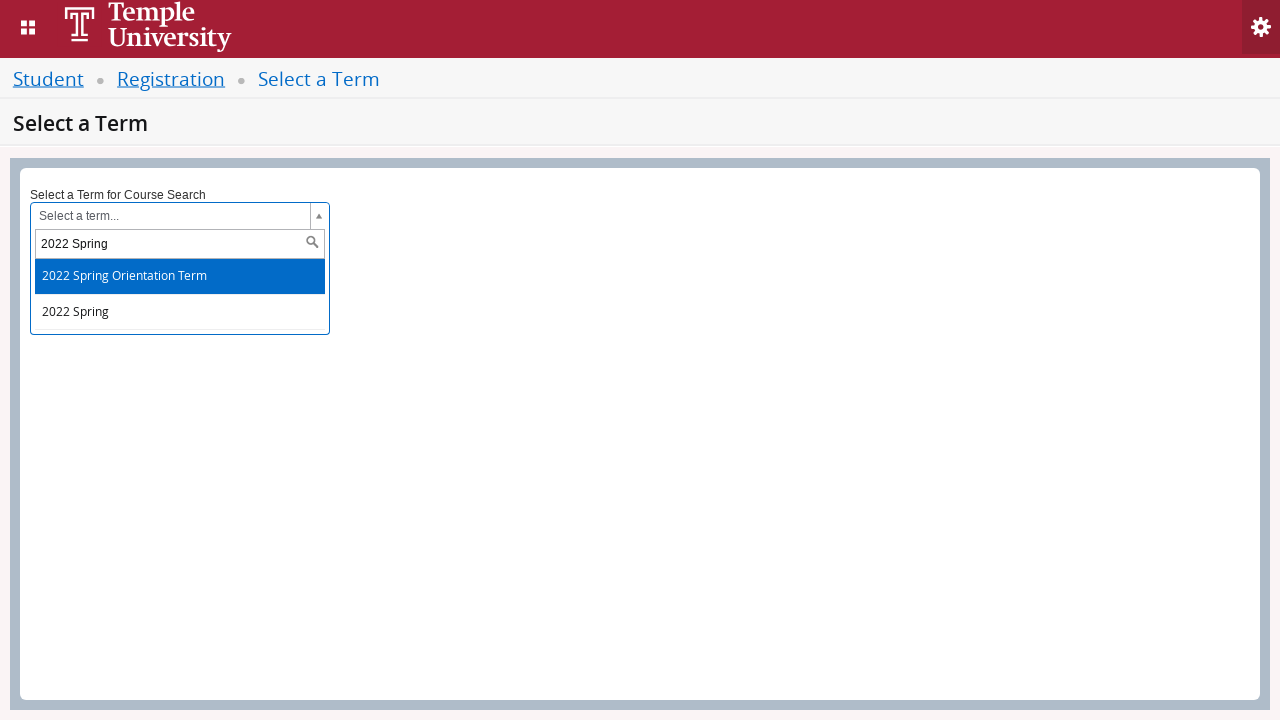

Selected Spring 2022 term from dropdown results at (178, 295) on #select2-results-1
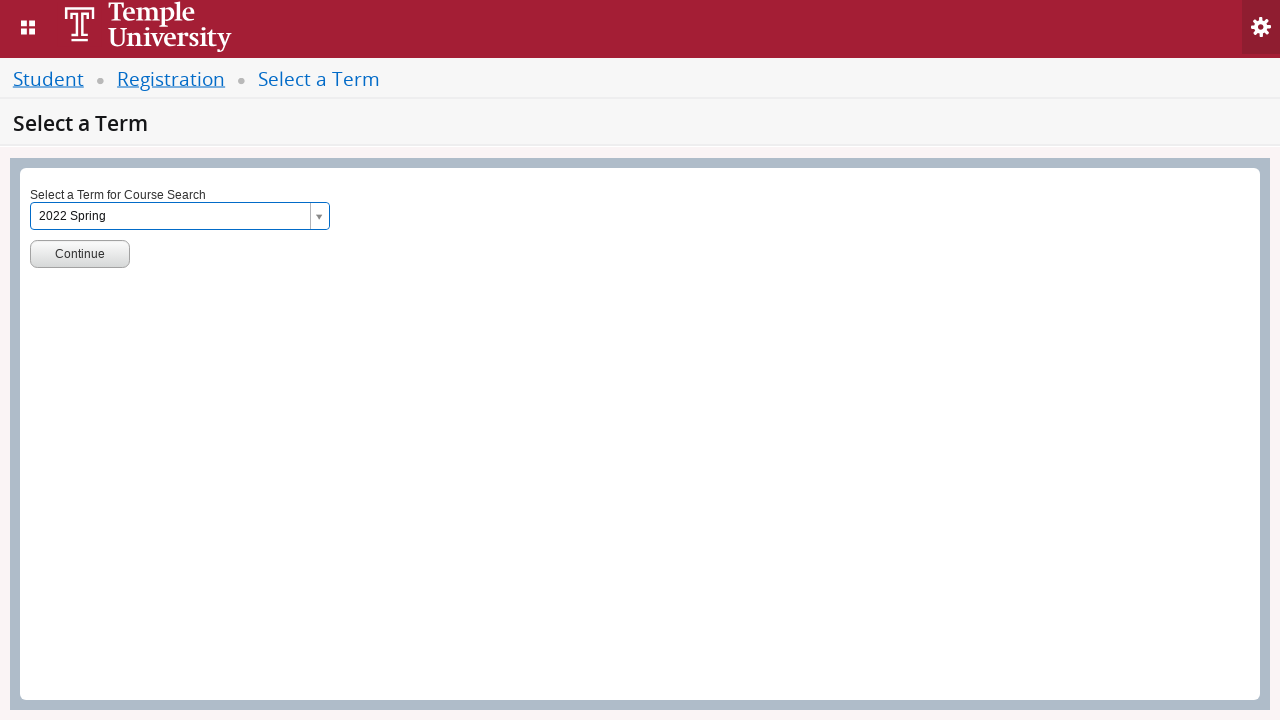

Clicked term submit button at (80, 254) on #term-go
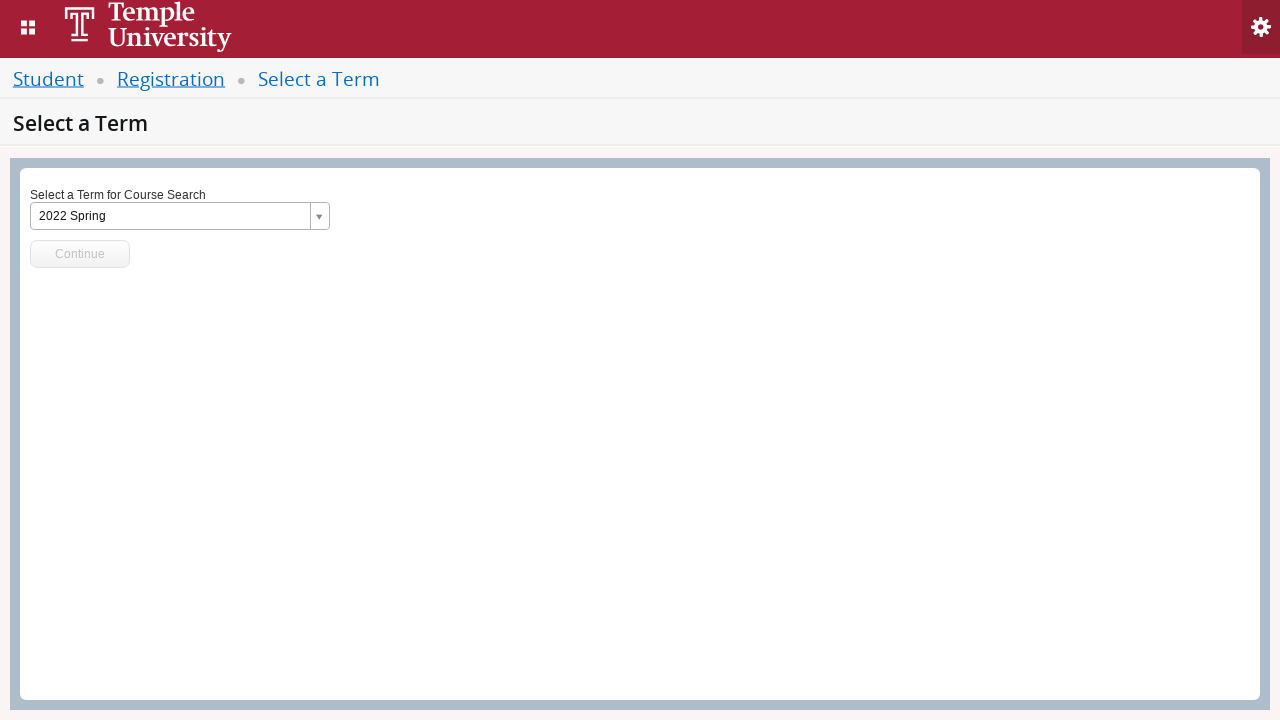

Waited 1 second for page to load after term selection
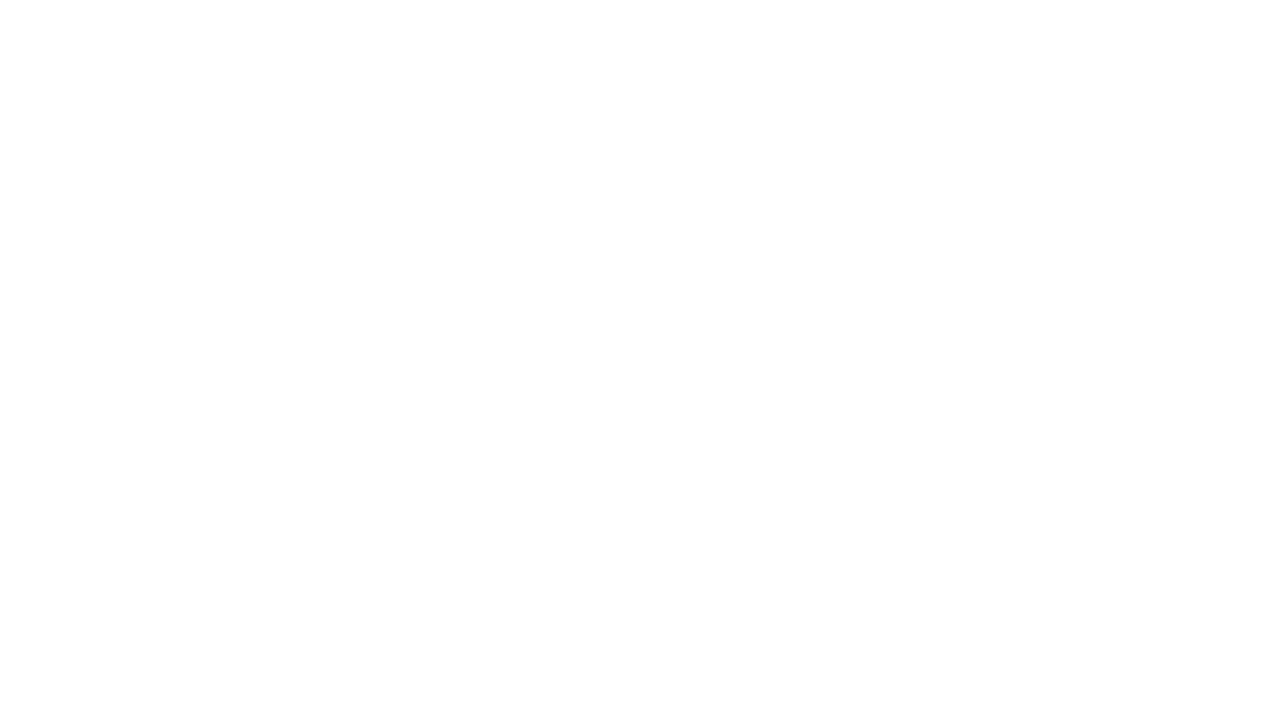

Clicked on subject dropdown at (520, 238) on #s2id_txt_subject
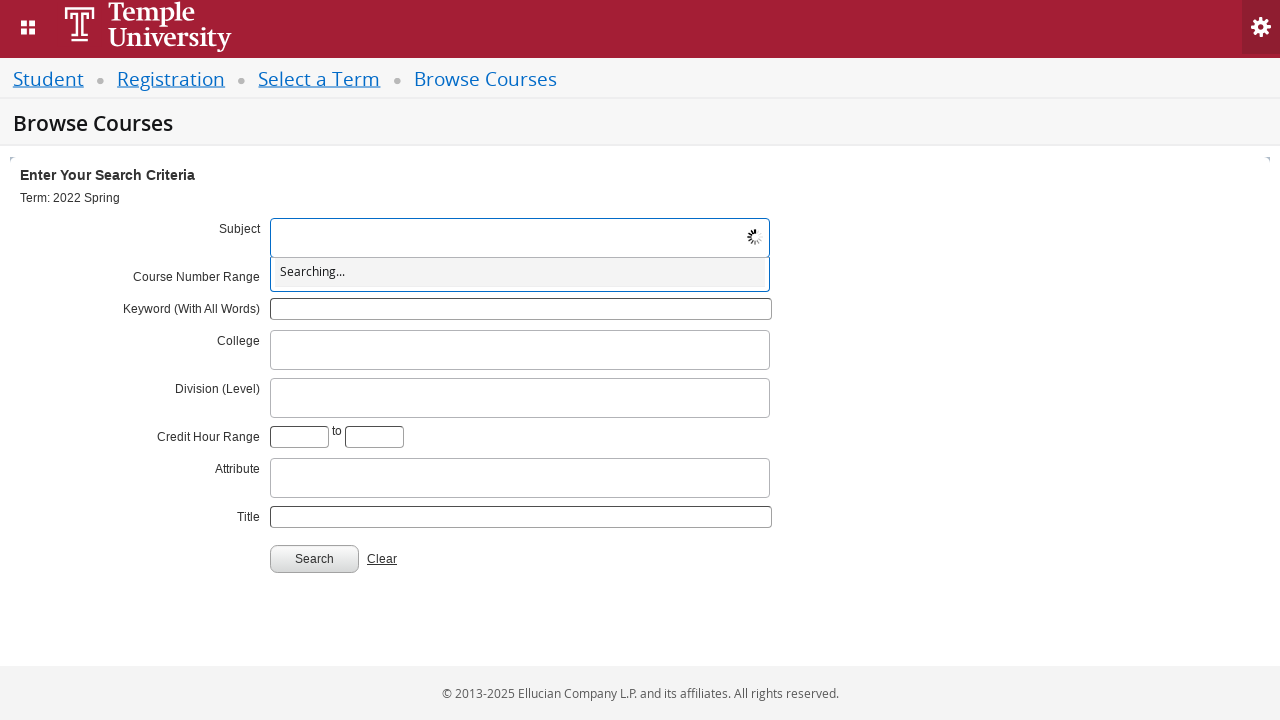

Filled subject field with 'CIS' on #s2id_autogen1
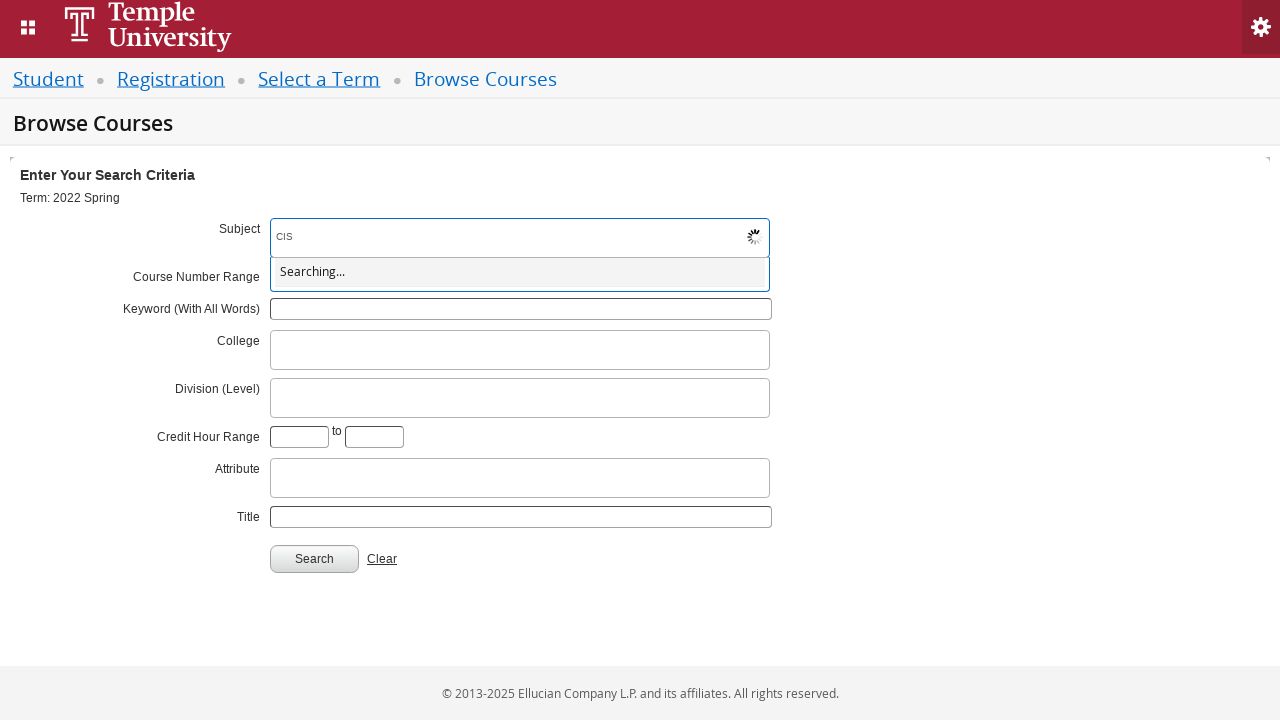

Waited 1 second for subject dropdown options
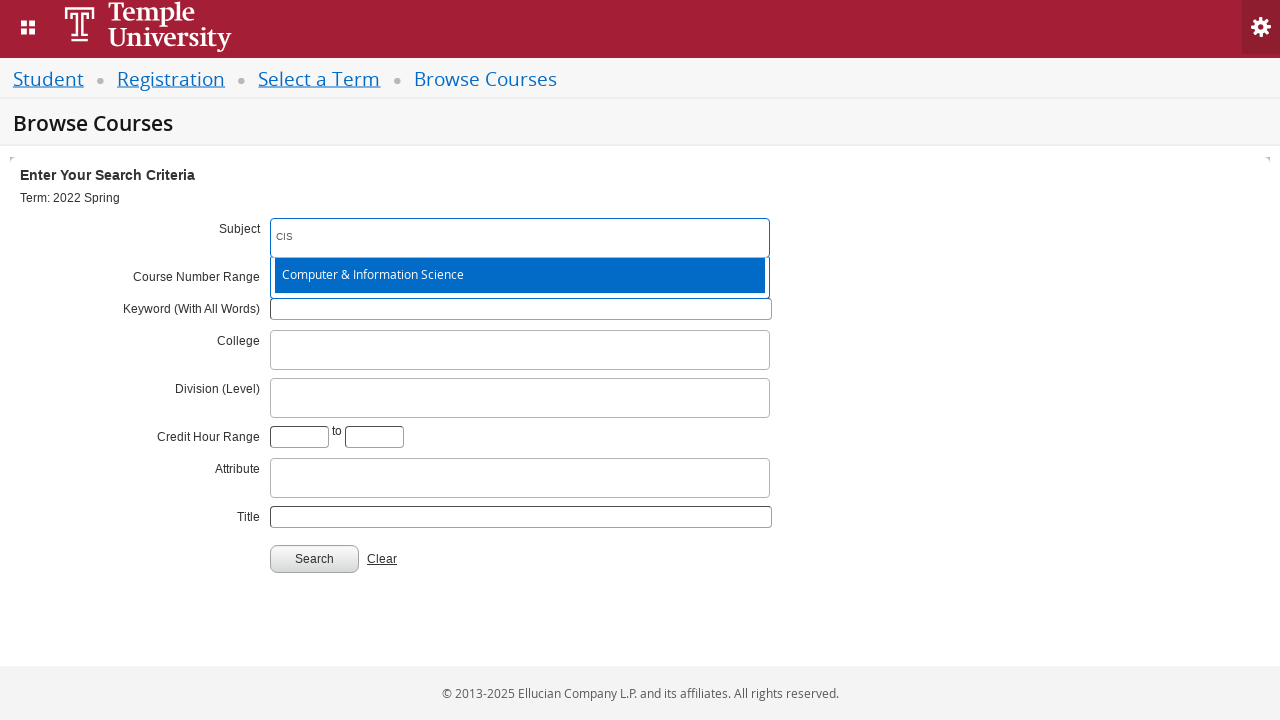

Pressed Enter to select CIS subject code on #s2id_autogen1
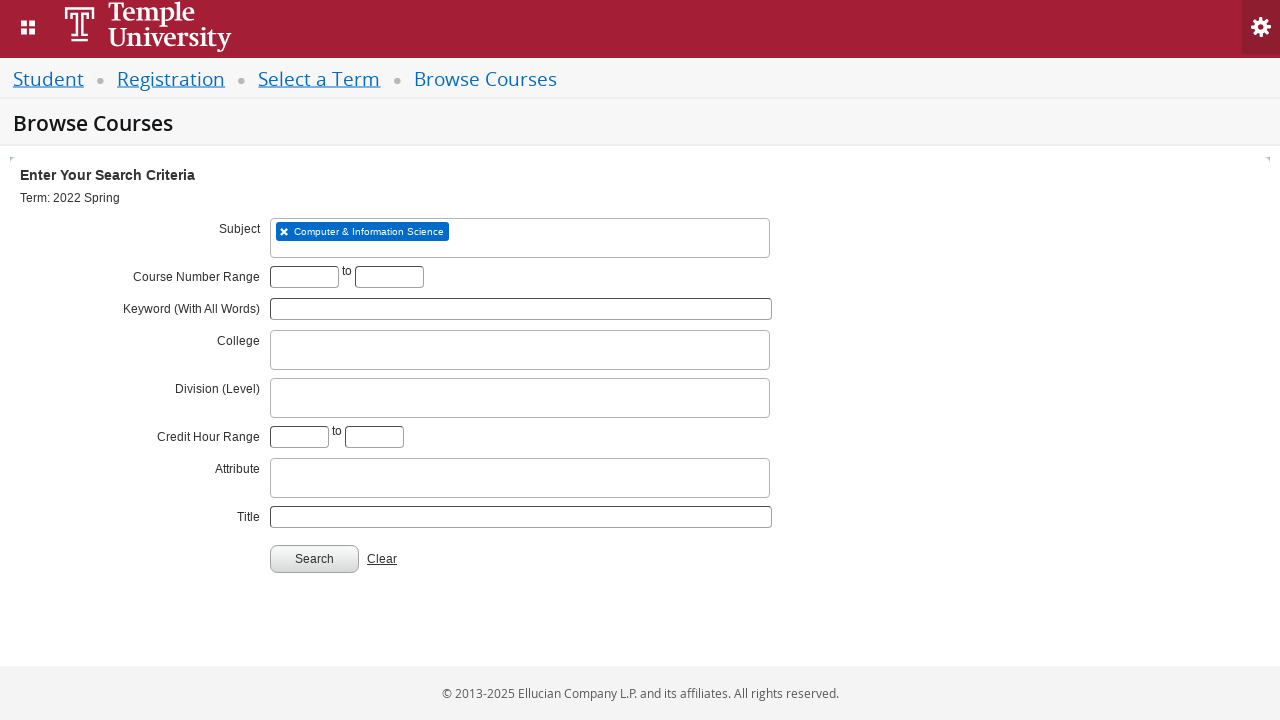

Clicked on 'From' course number field at (304, 277) on input[name='txt_course_number_range_From']
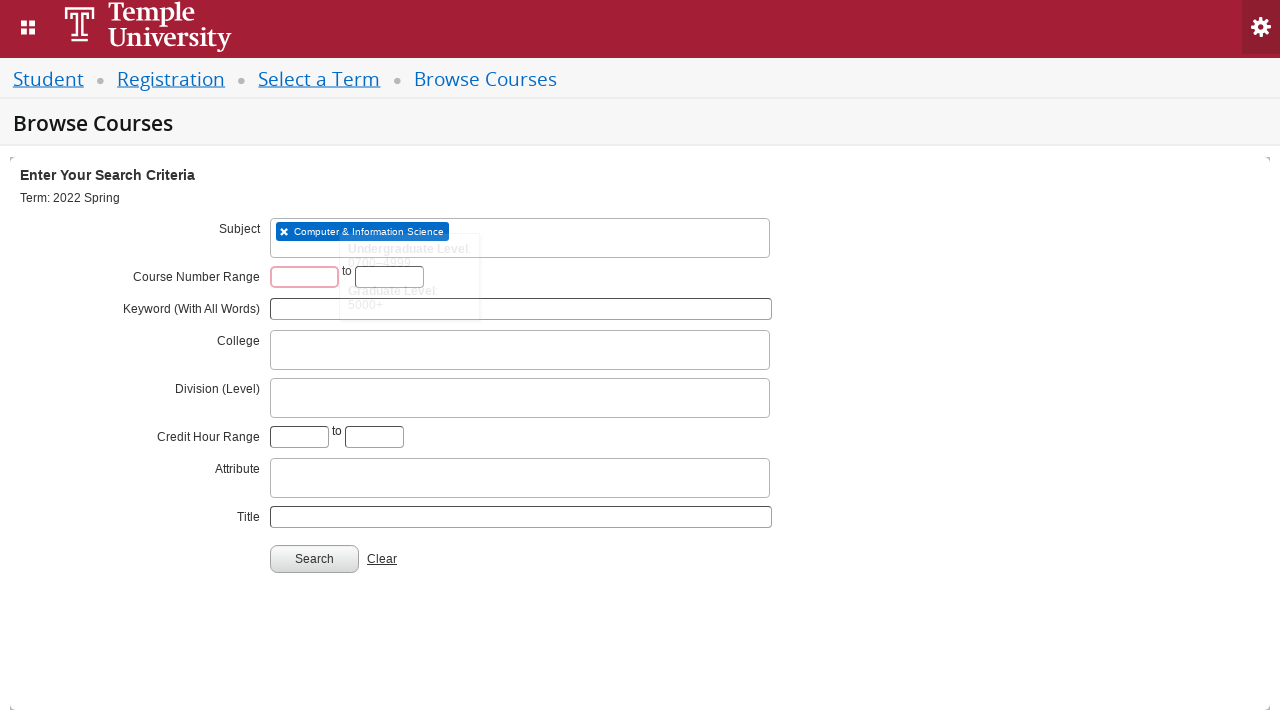

Filled 'From' course number with '3207' on input[name='txt_course_number_range_From']
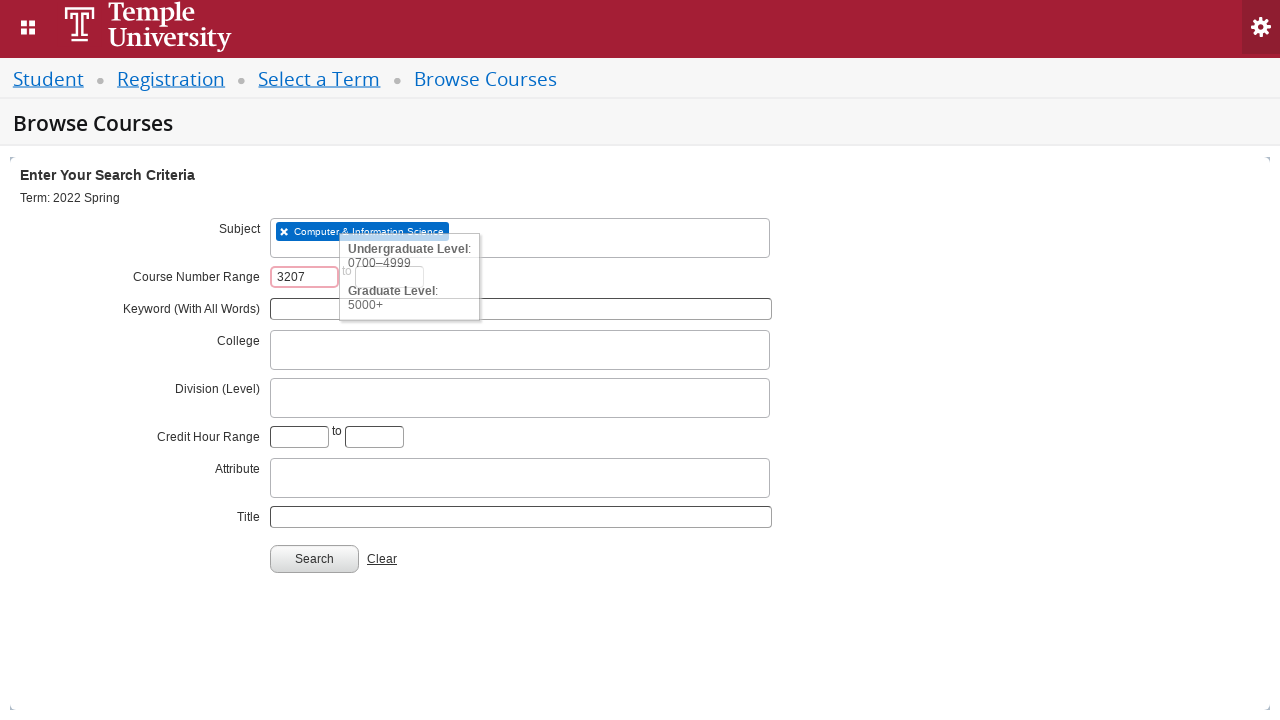

Filled 'To' course number with '3207' on input[name='txt_course_number_range_To']
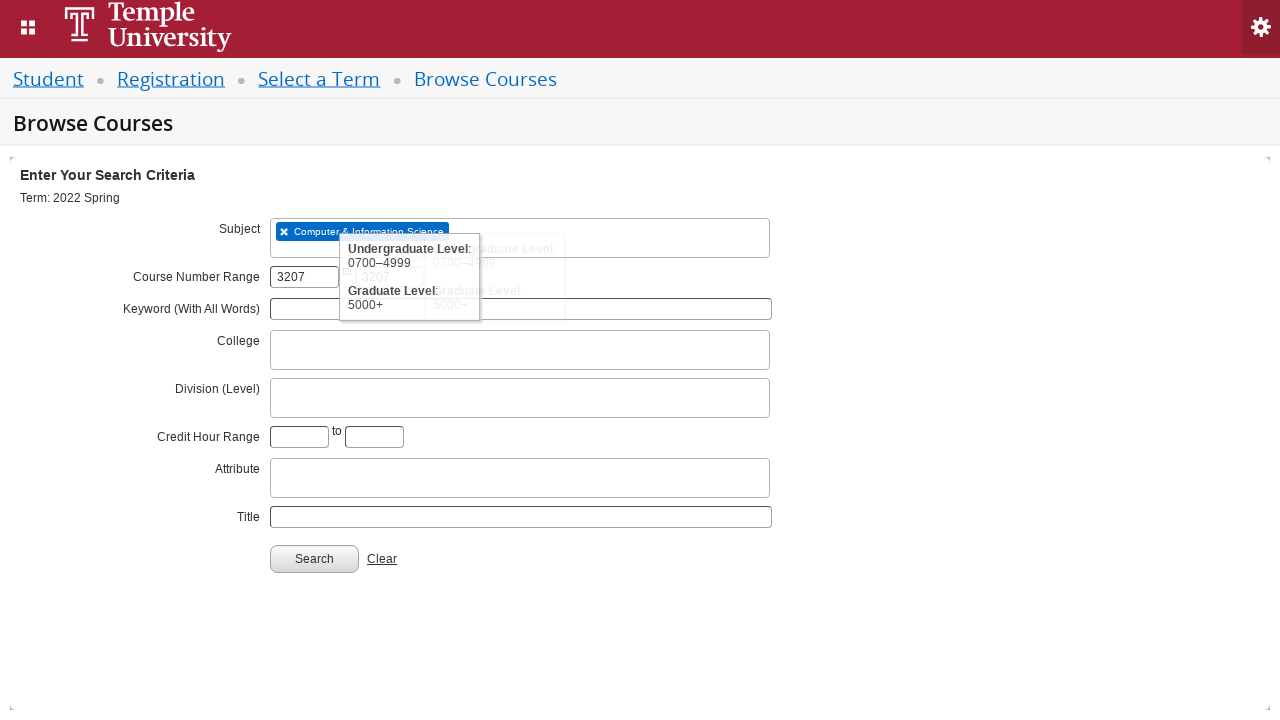

Clicked search button to execute course search at (314, 559) on #search-go
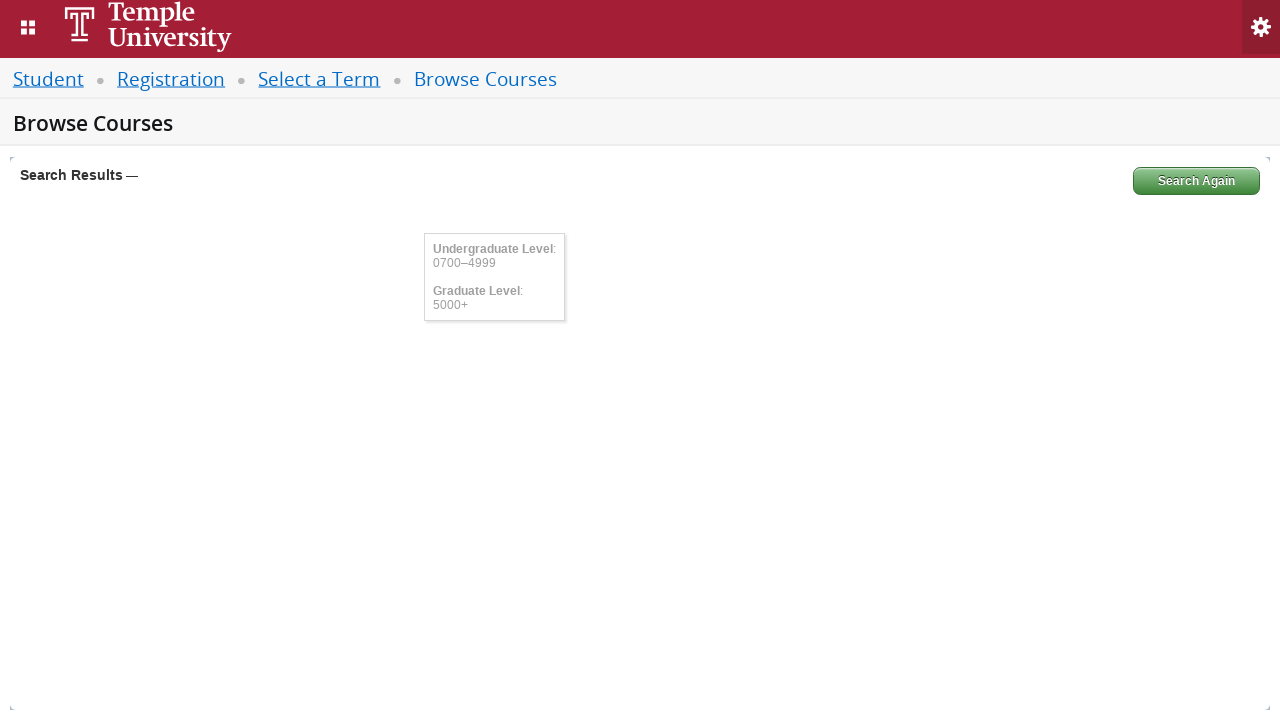

Search results loaded with view sections button visible
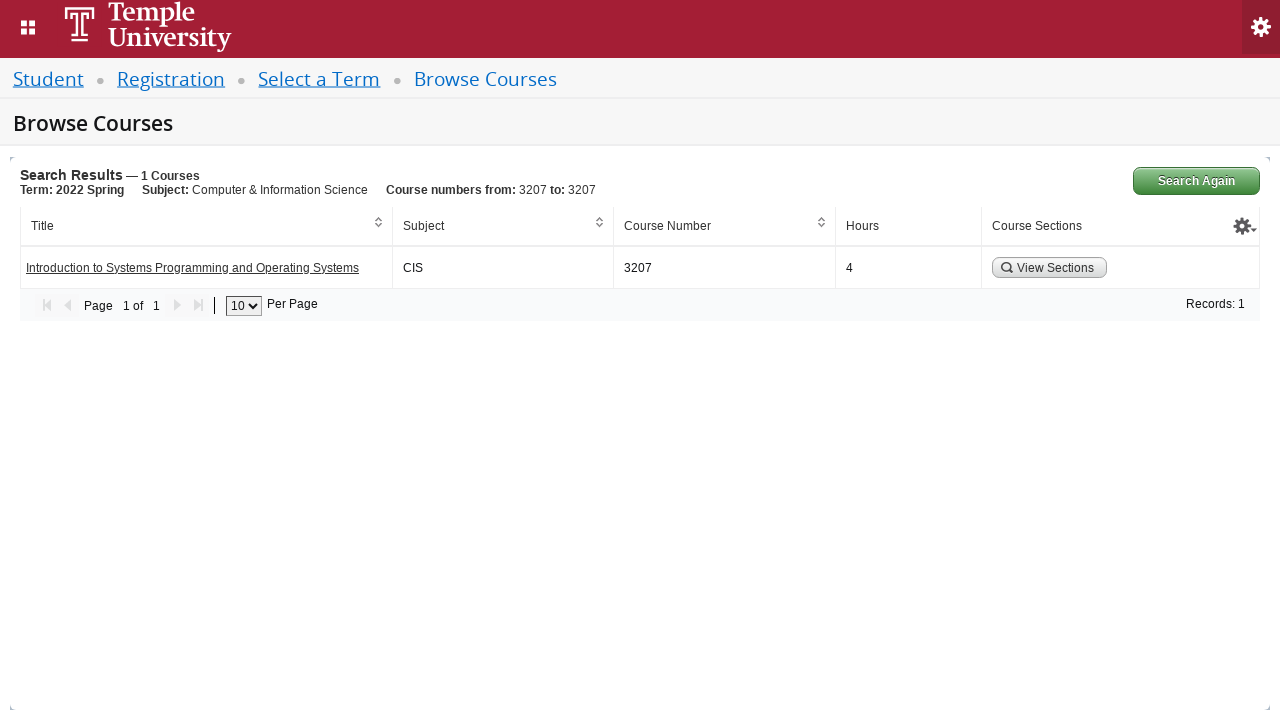

Clicked view sections button to display course sections at (1050, 268) on .form-button.search-section-button
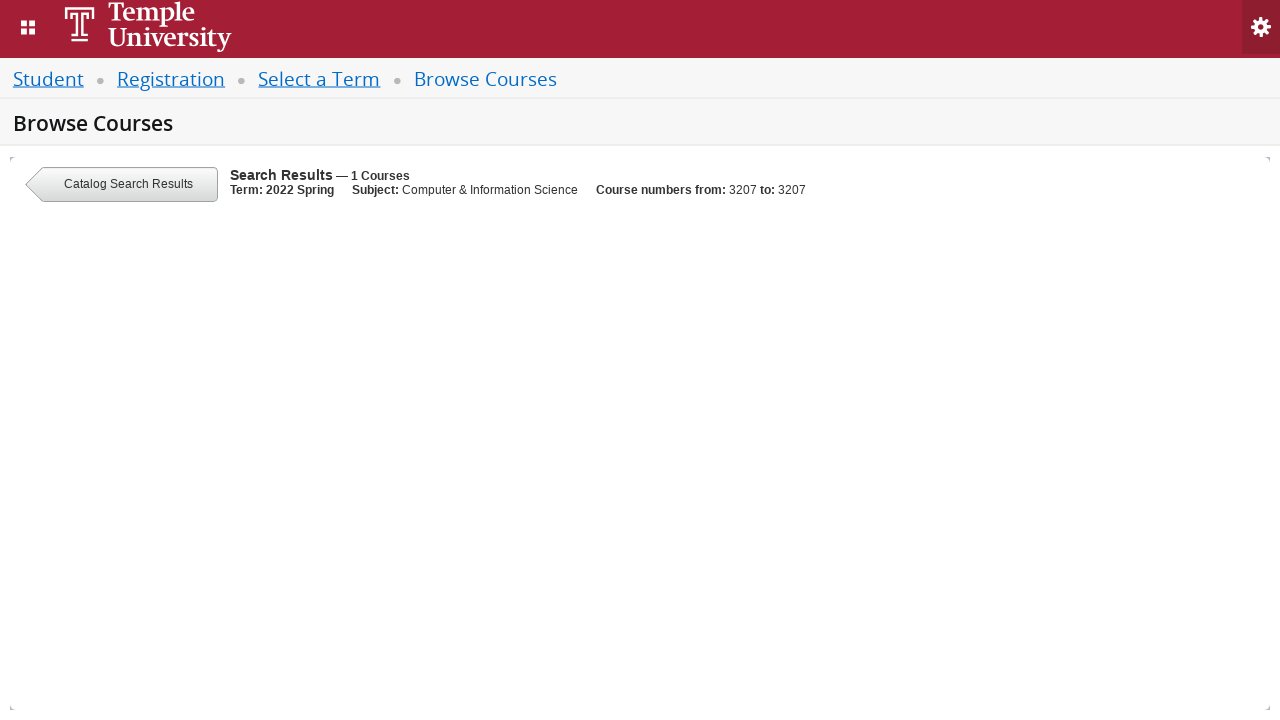

Waited 3 seconds for course sections to load
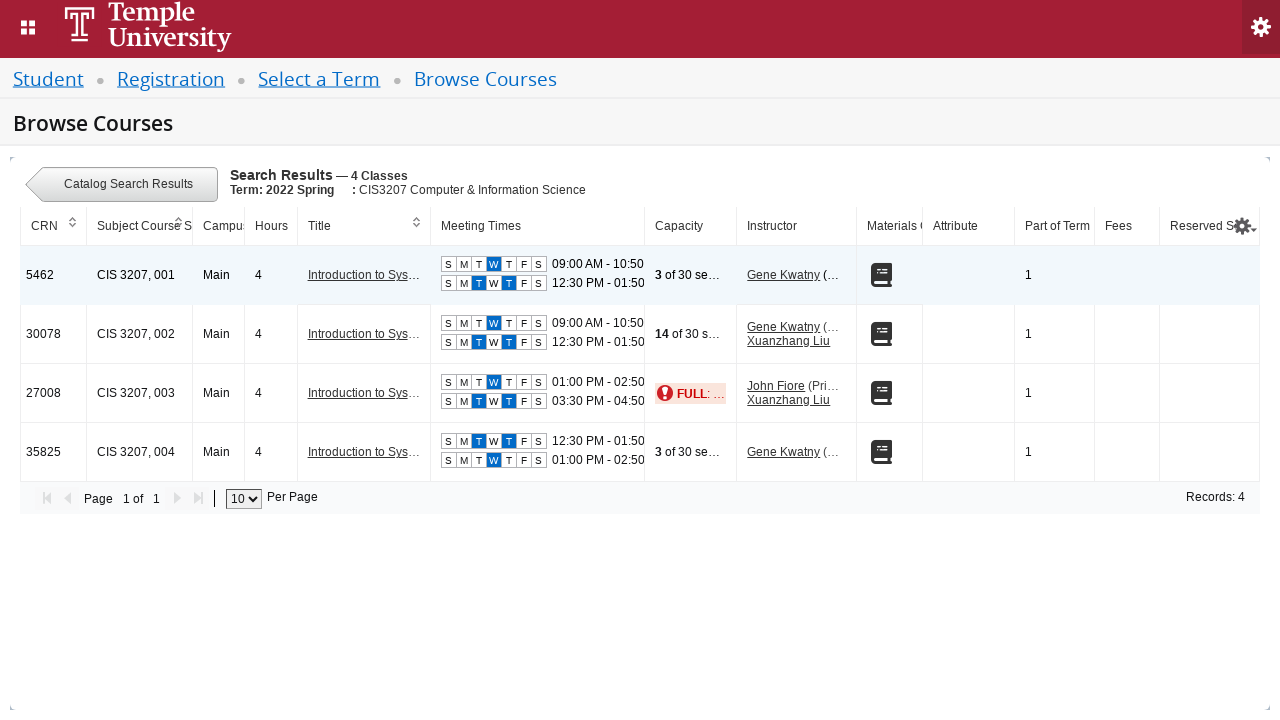

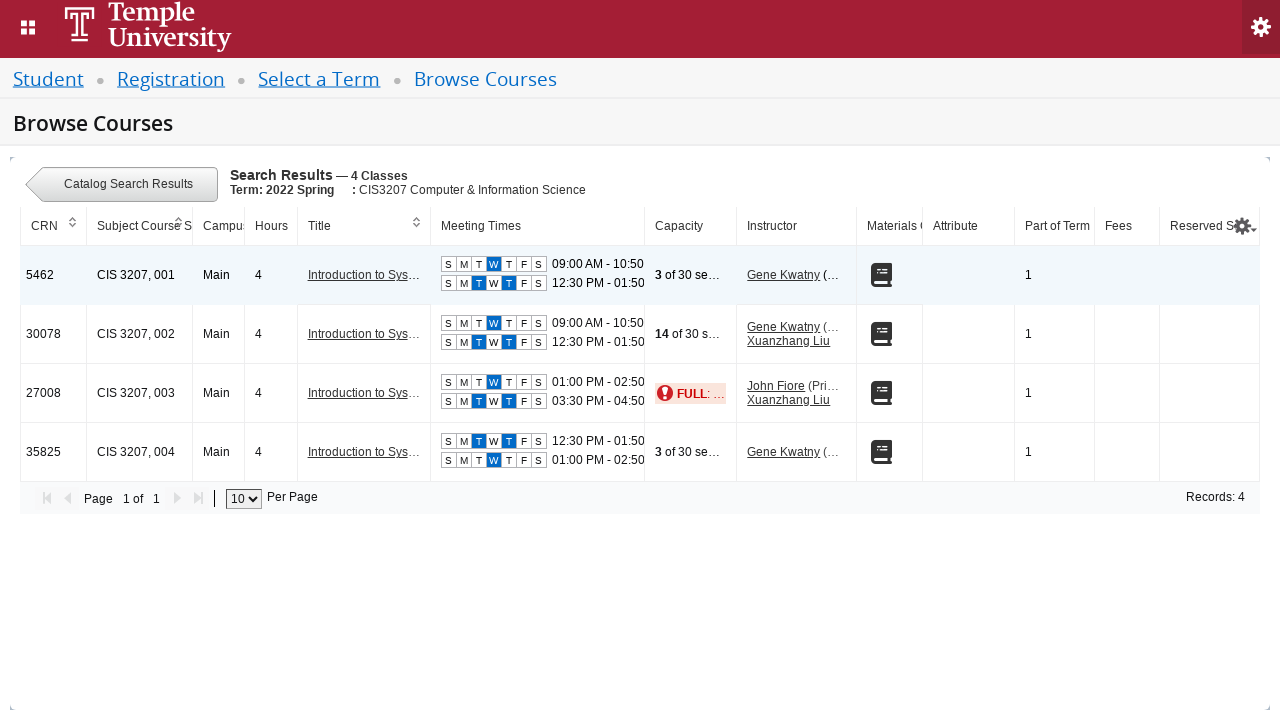